Navigates to KAIST cafeteria menu page and verifies lunch menu information is displayed

Starting URL: https://www.kaist.ac.kr/kr/html/campus/053001.html?dvs_cd=icc&stt_dt=2024-03-15

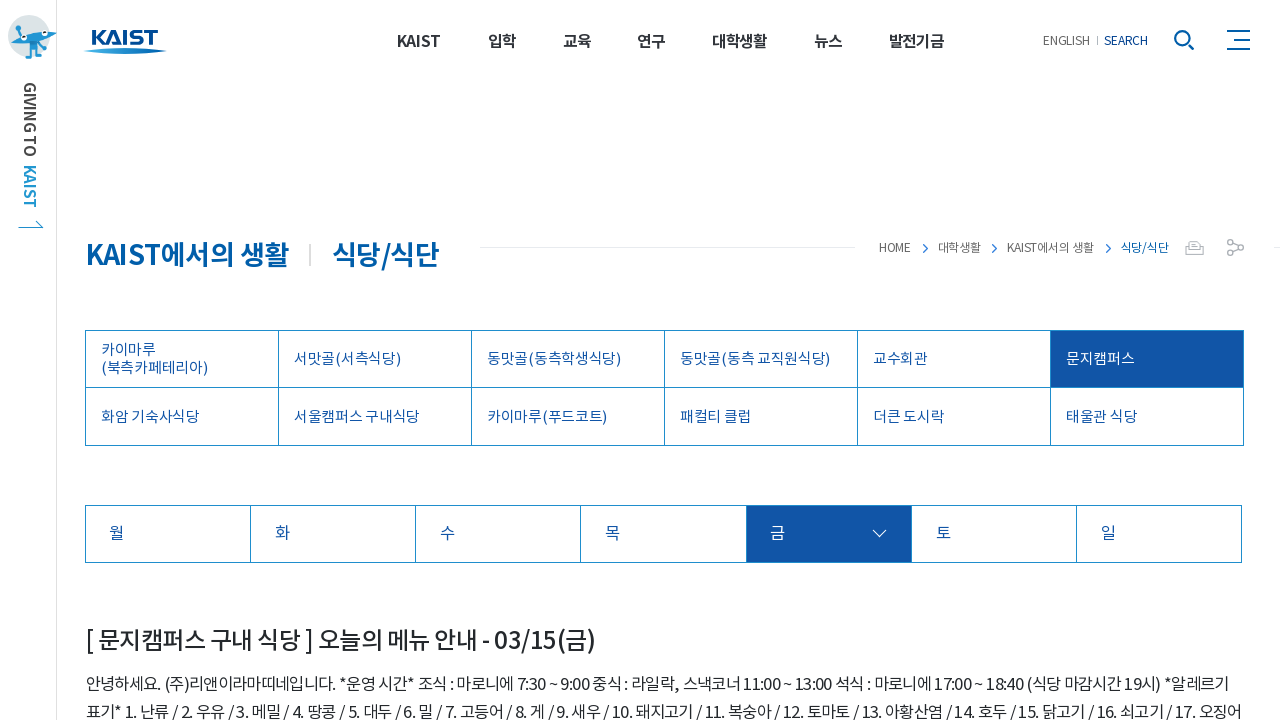

Menu table loaded on KAIST cafeteria page
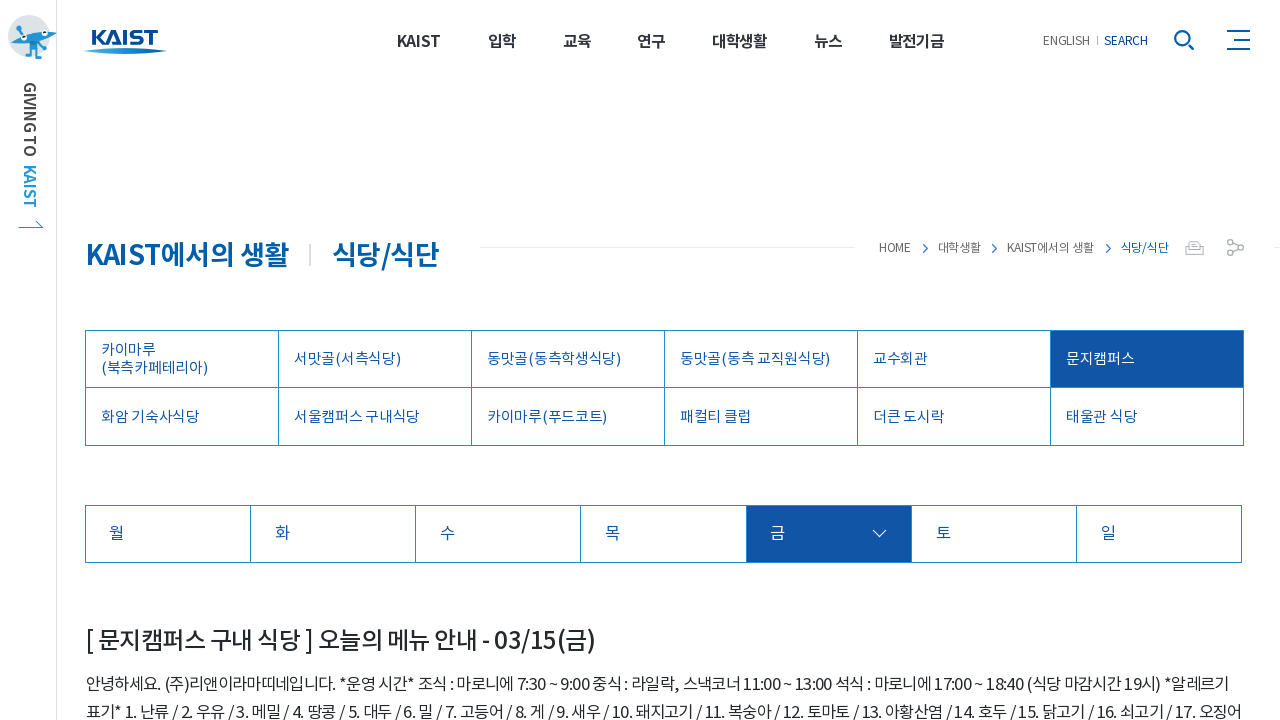

Located lunch menu column (second column in table)
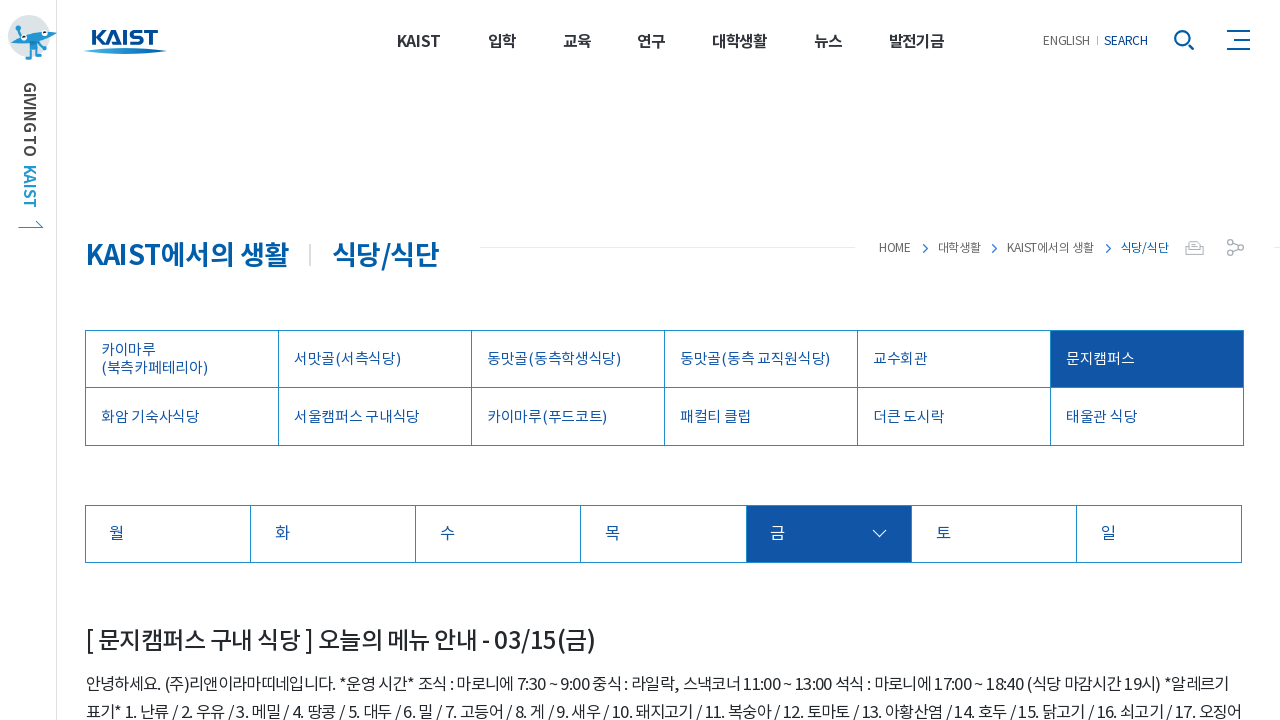

Lunch menu column element became available
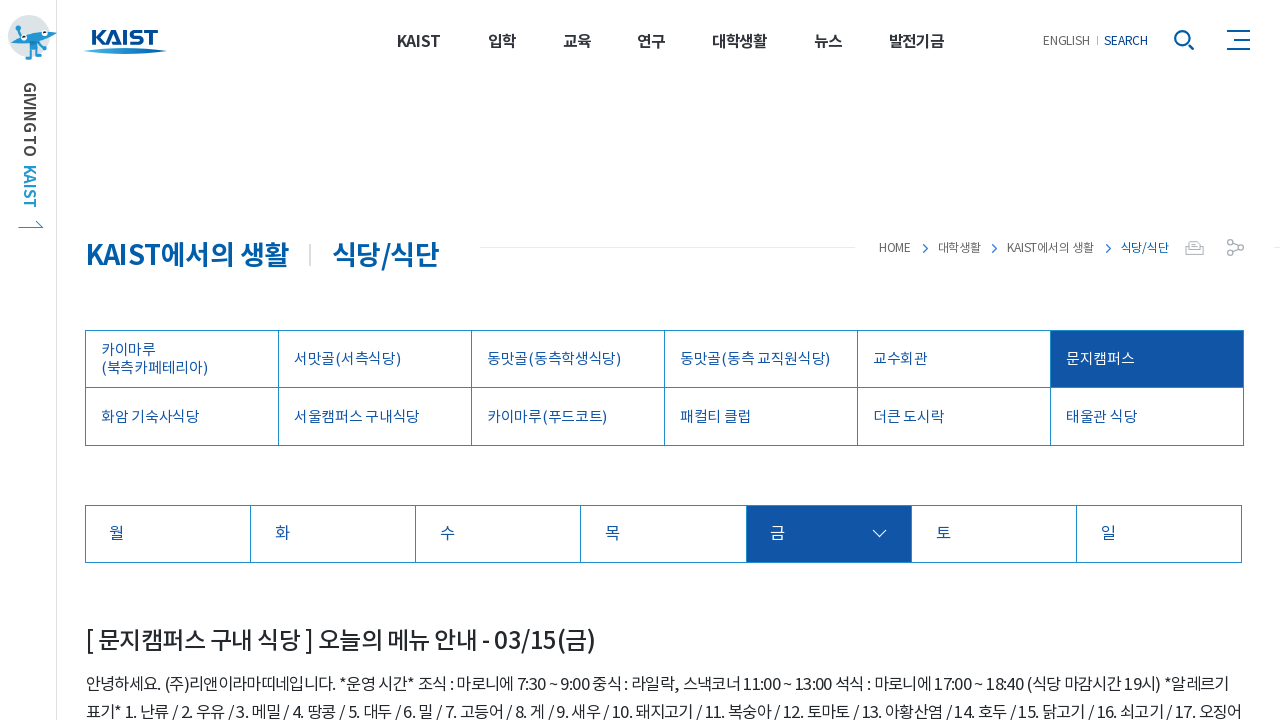

Retrieved lunch menu text content
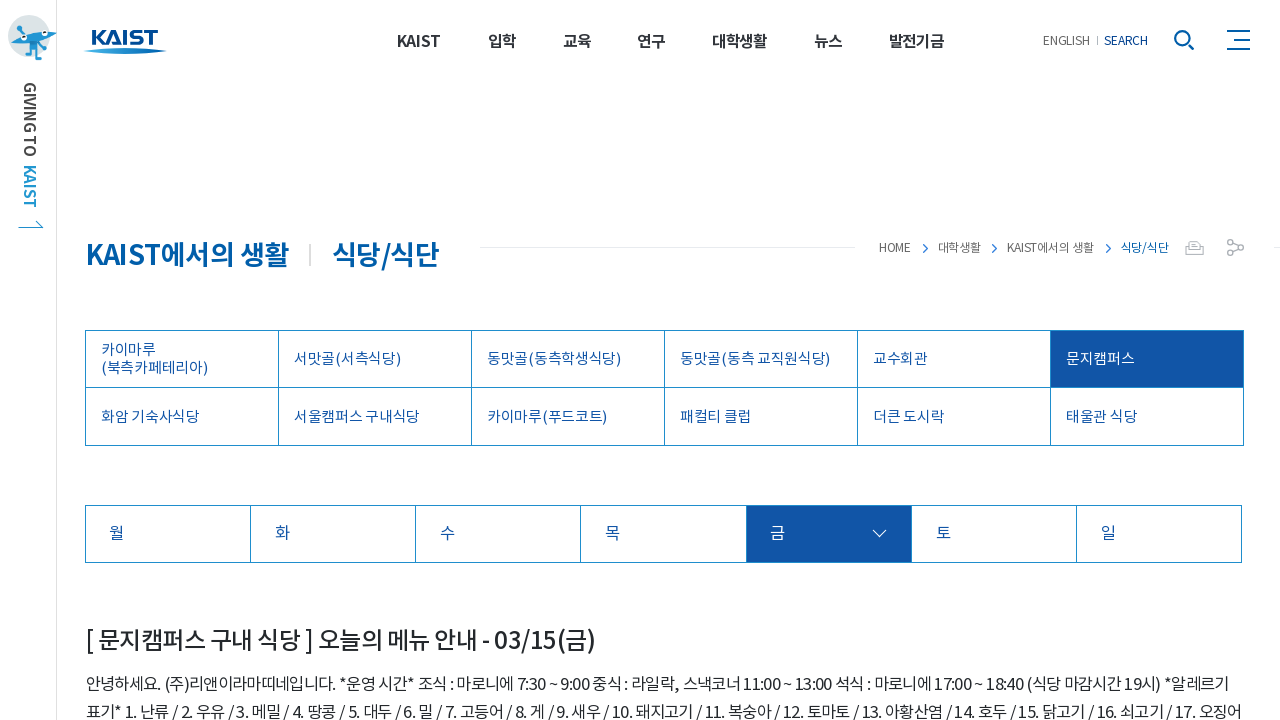

Verified lunch menu contains non-empty text
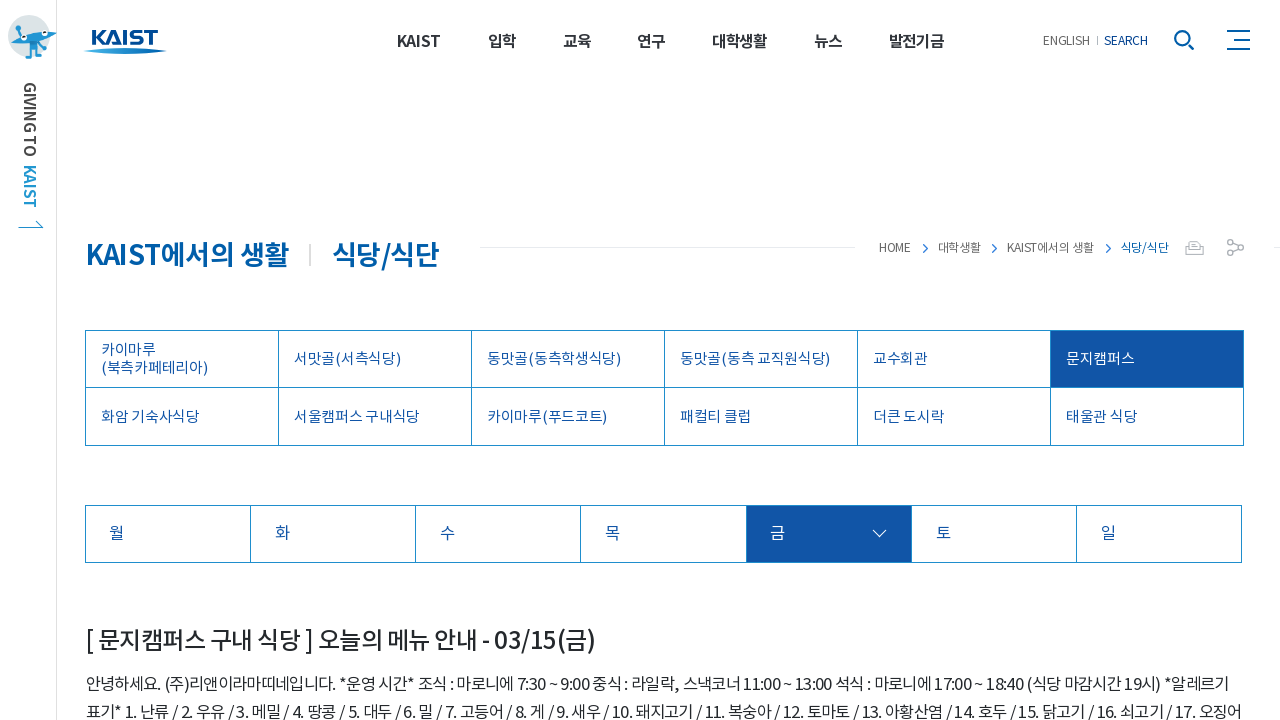

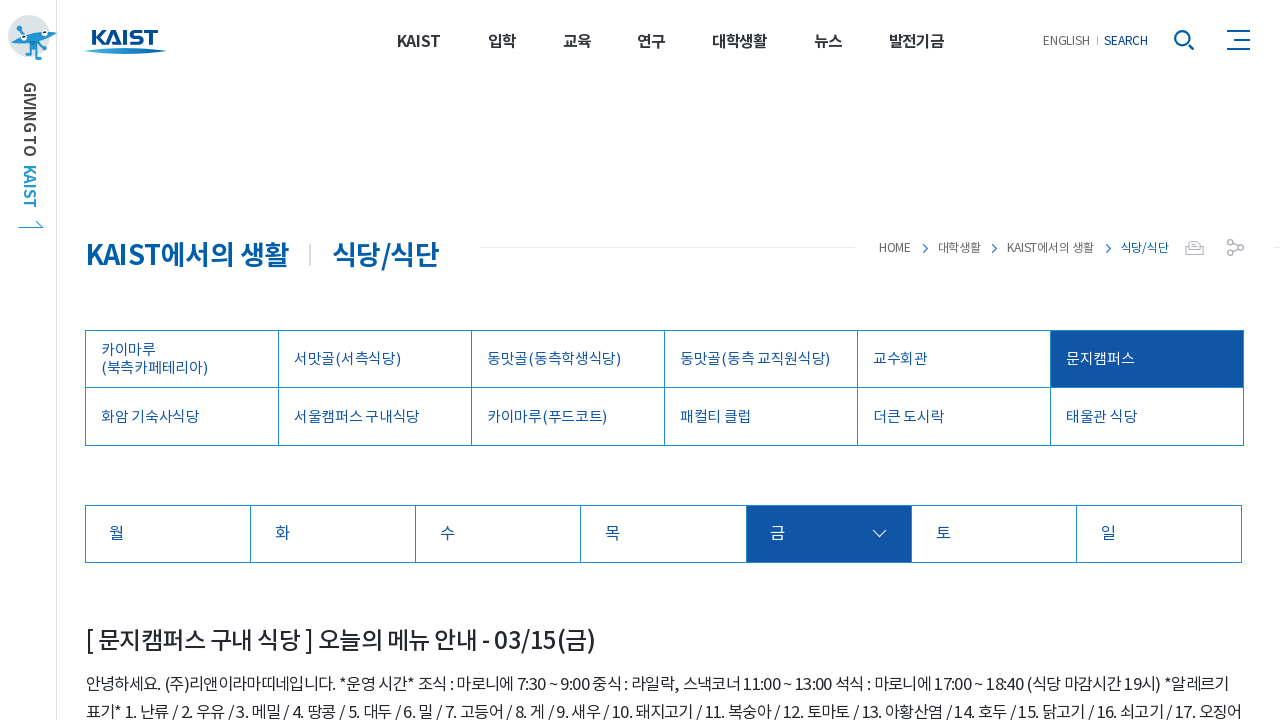